Tests Honda website car cost calculator by selecting car model and location from dropdowns

Starting URL: https://www.honda.com.vn/o-to/du-toan-chi-phi

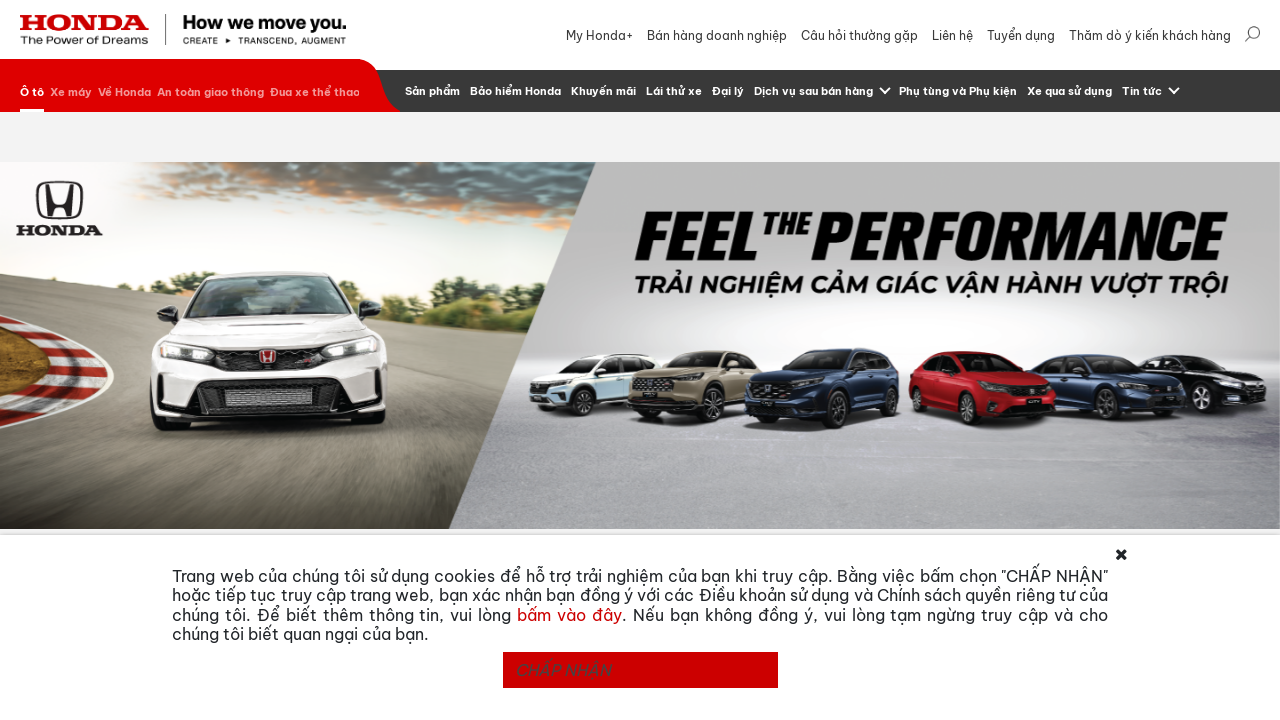

Scrolled to carousel section
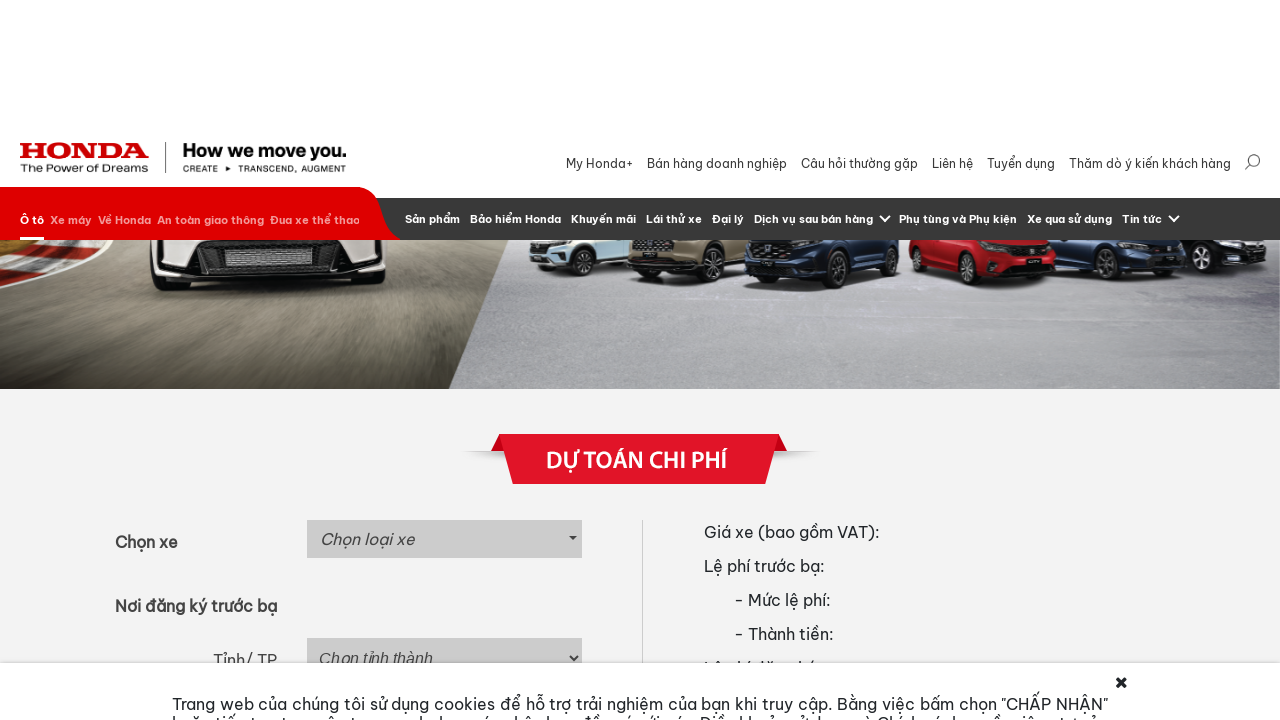

Clicked car model dropdown button at (444, 405) on button#selectize-input
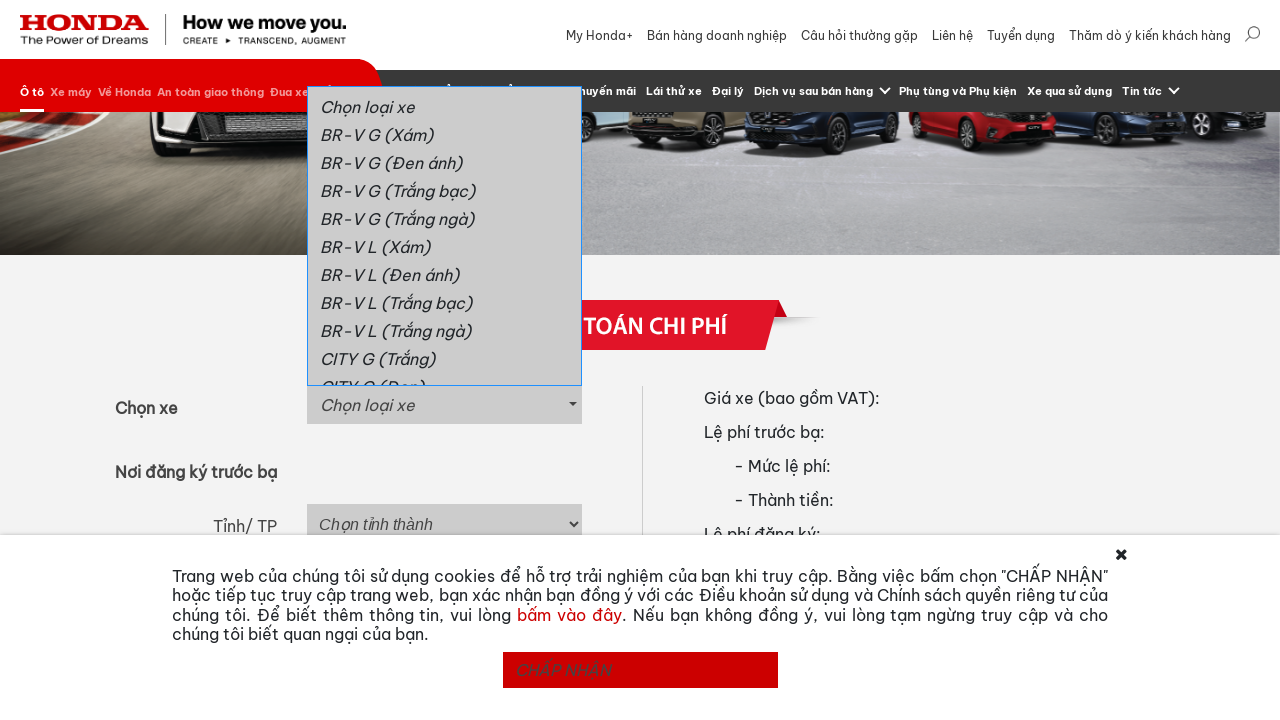

Car model dropdown menu loaded
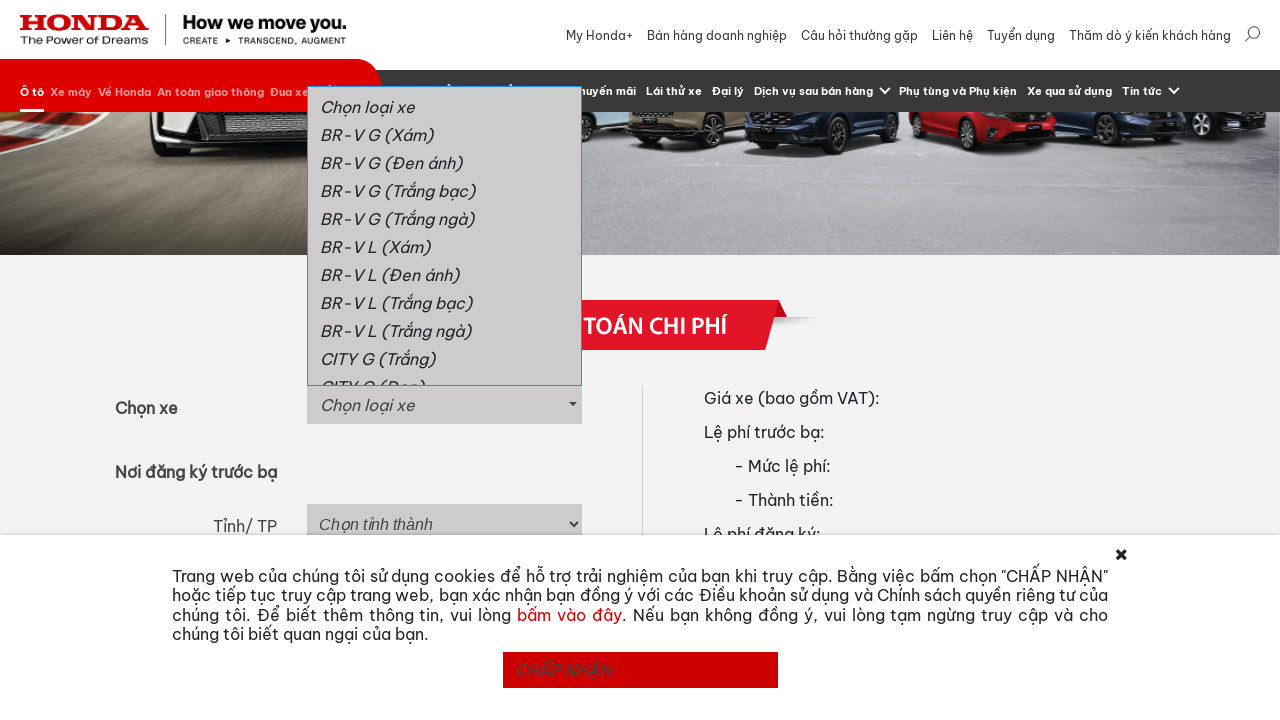

Selected car model 'CITY L (Đỏ)' at (444, 236) on div.dropdown-menu>a >> internal:has-text="CITY L (\u0110\u1ecf)"i
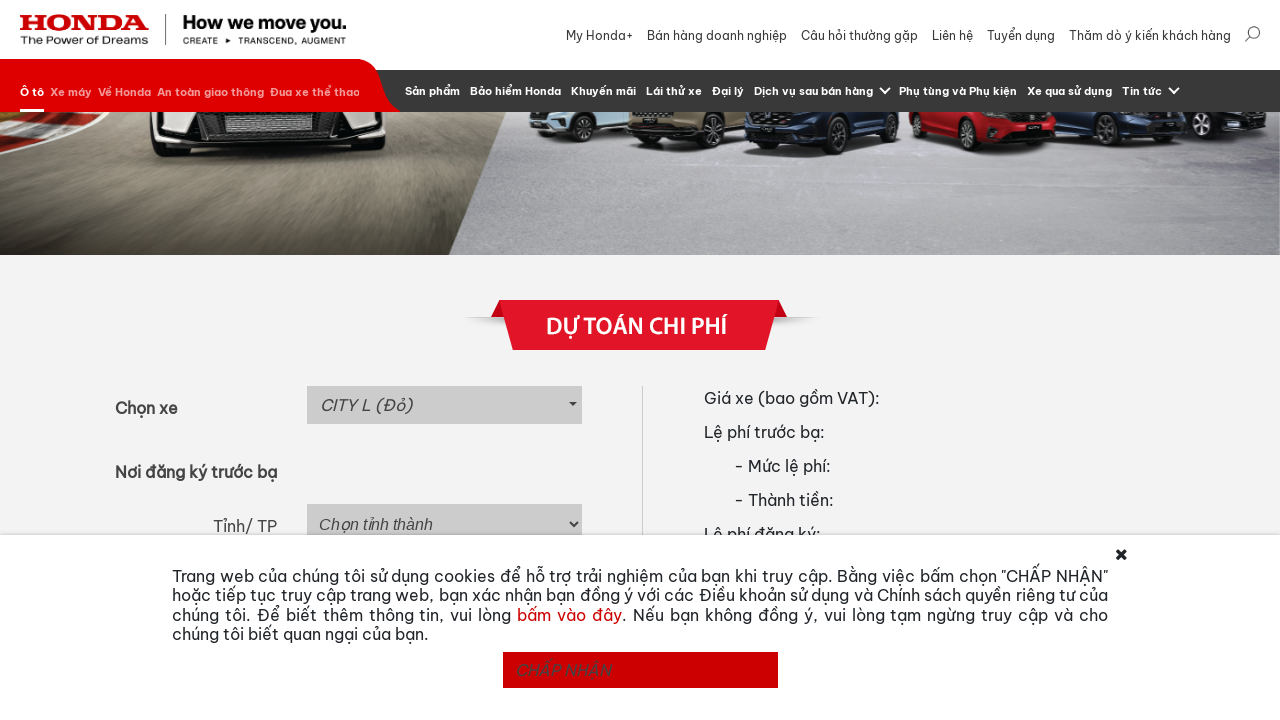

Scrolled to container section
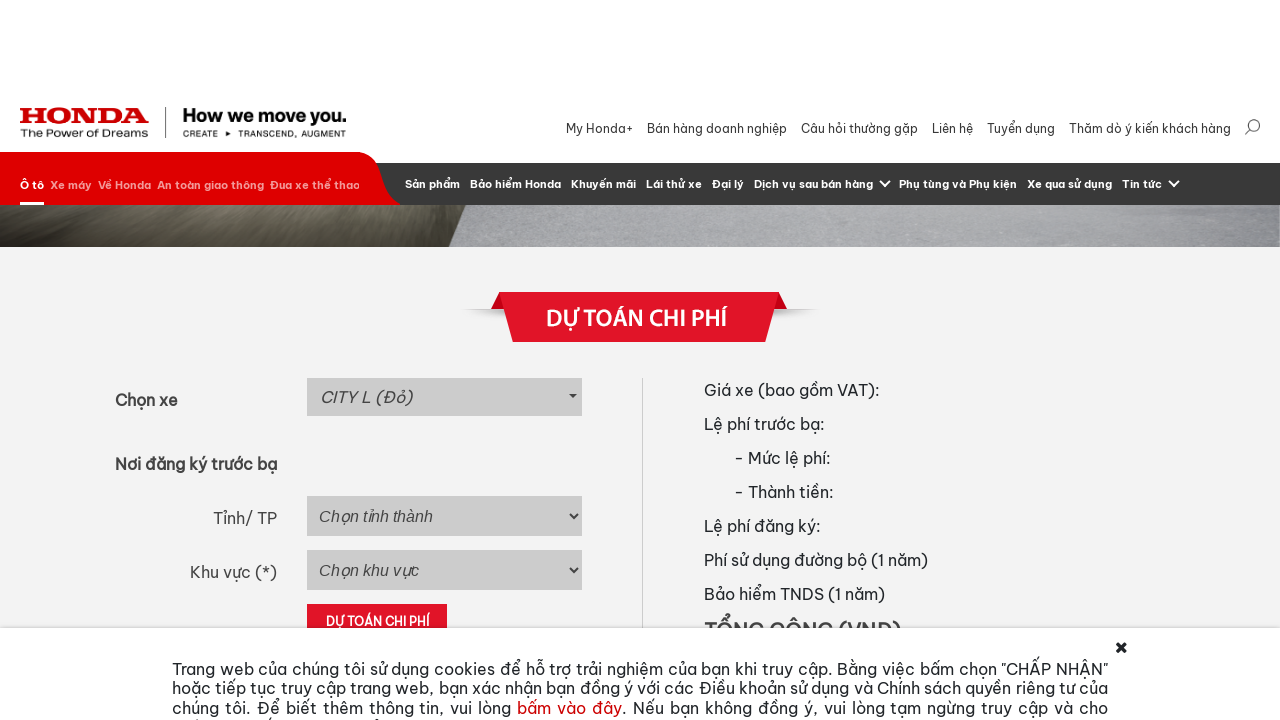

Selected province 'TP. Hồ Chí Minh' on select#province
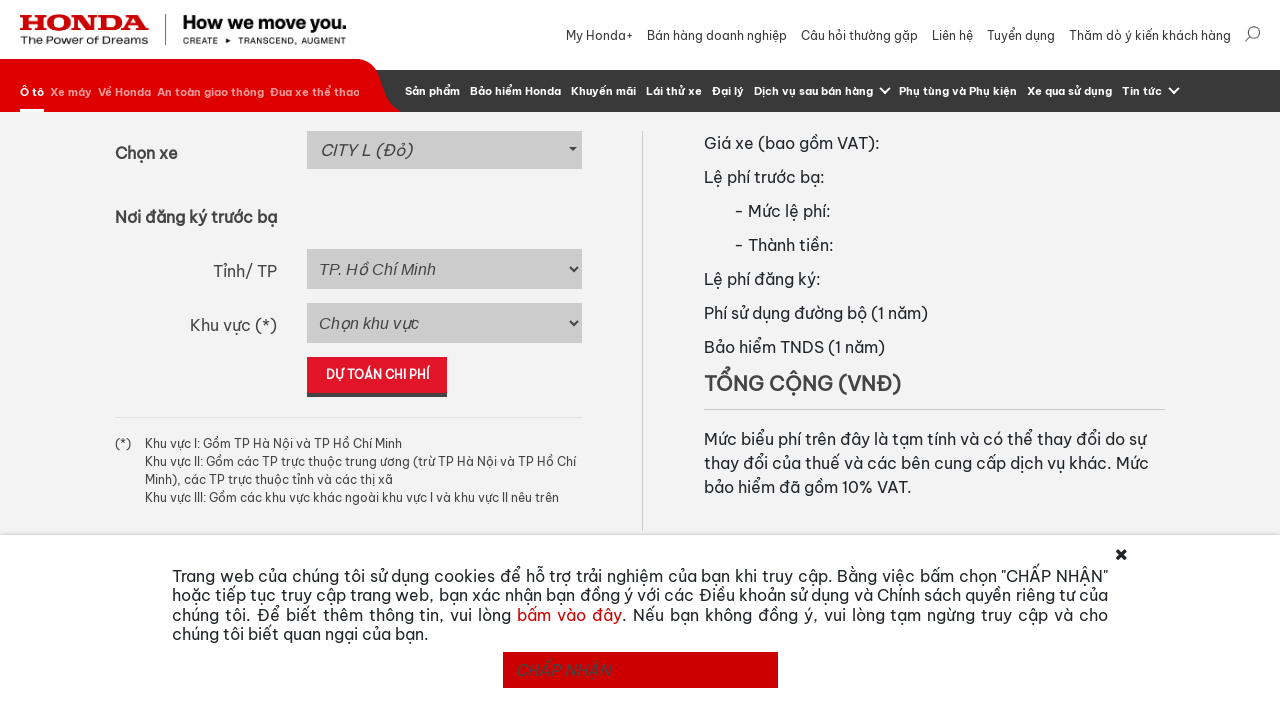

Selected registration fee area 'Khu vực I' on select#registration_fee
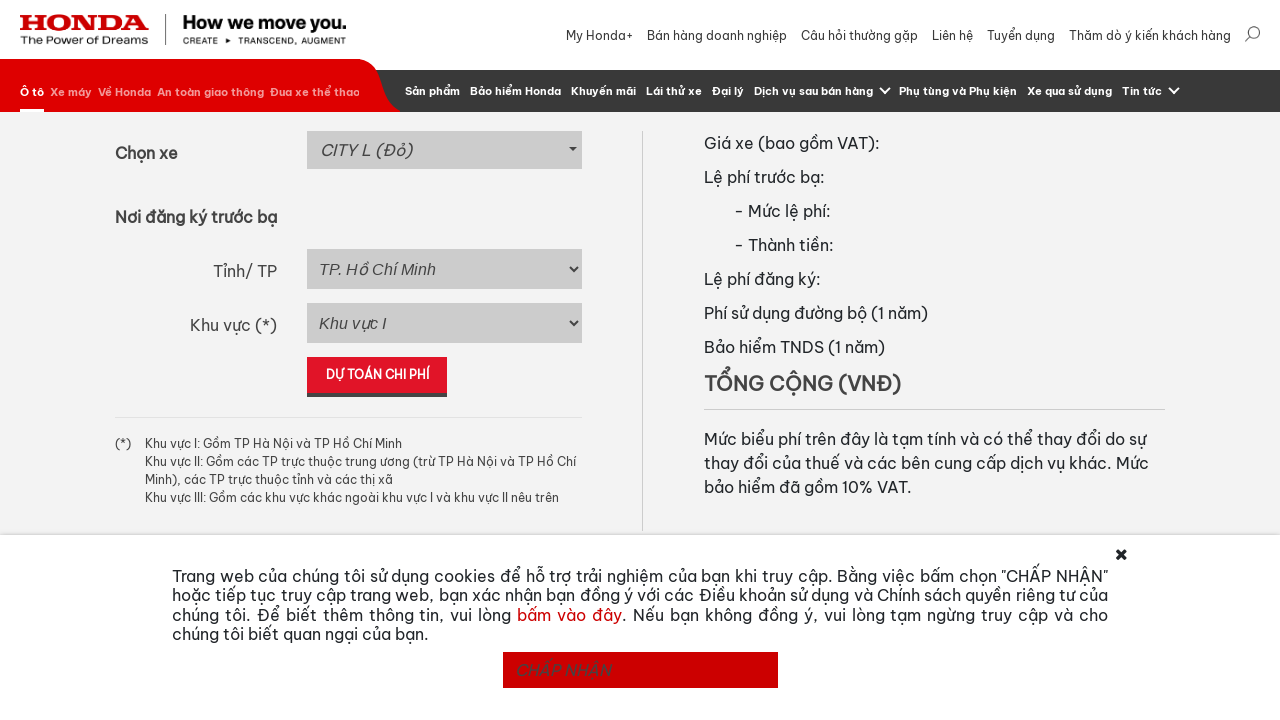

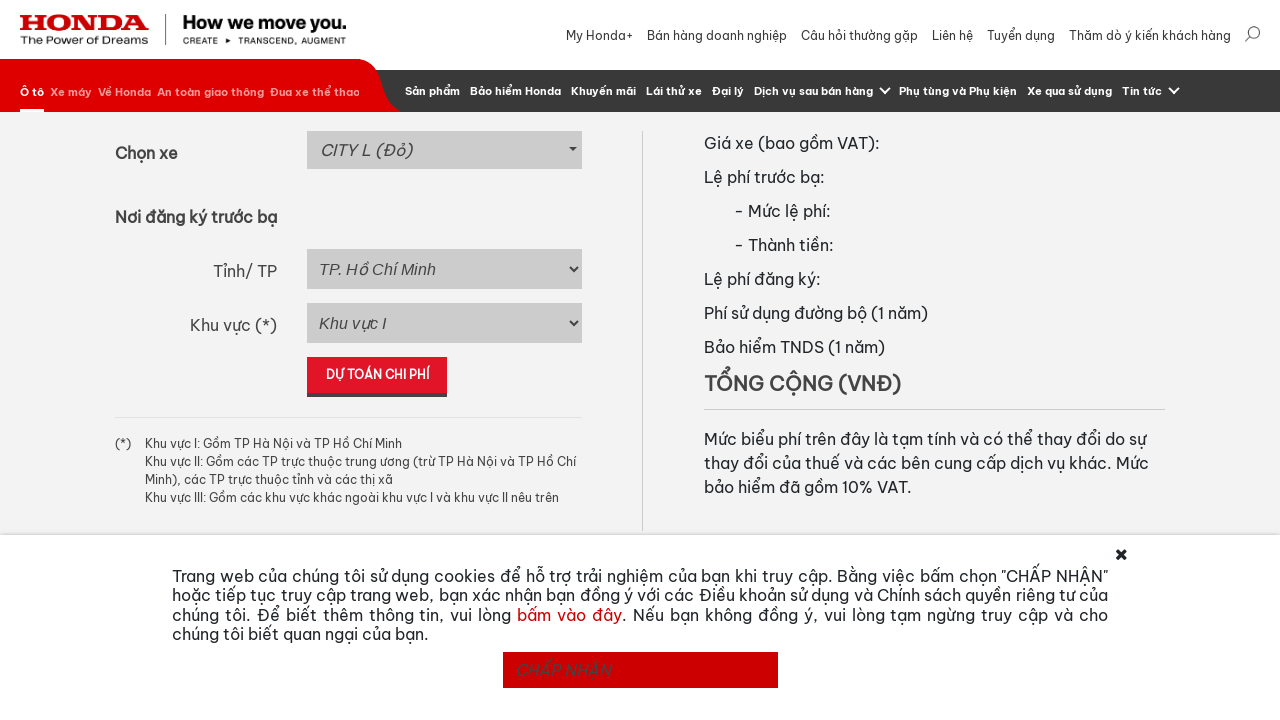